Simple test that navigates to the Sina homepage and verifies the page loads

Starting URL: http://sina.com.cn

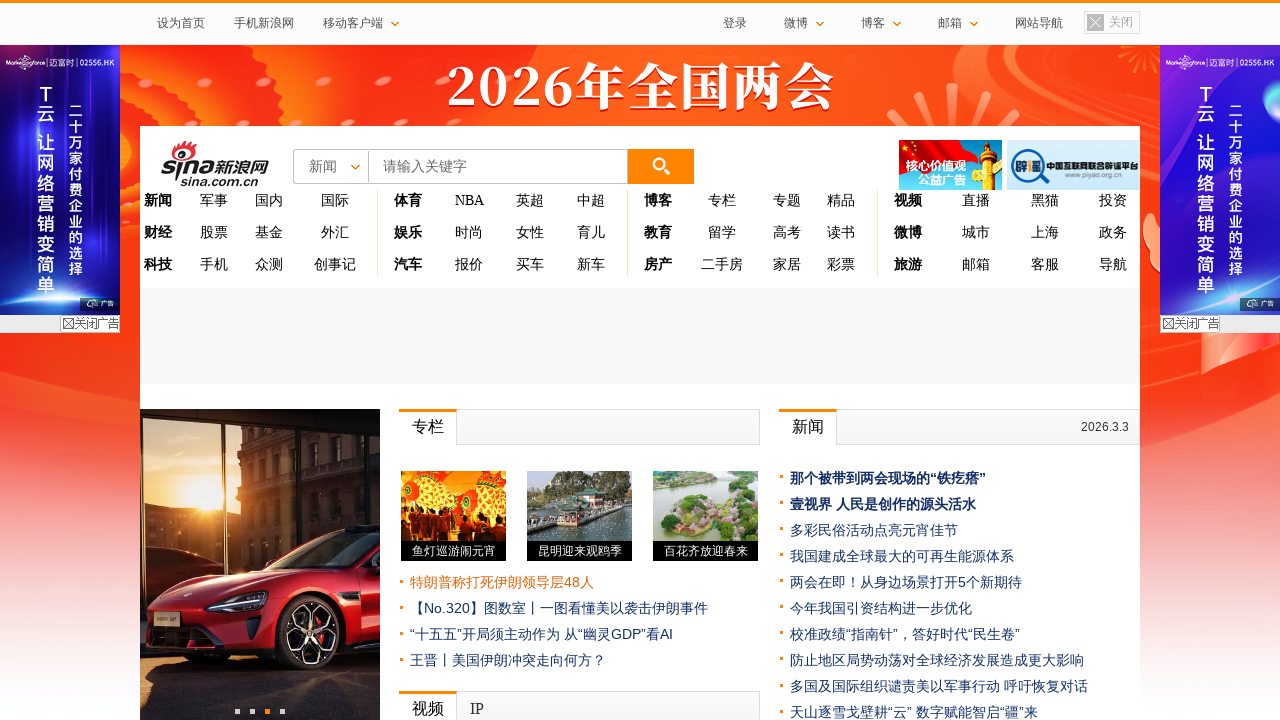

Sina homepage loaded and DOM content ready
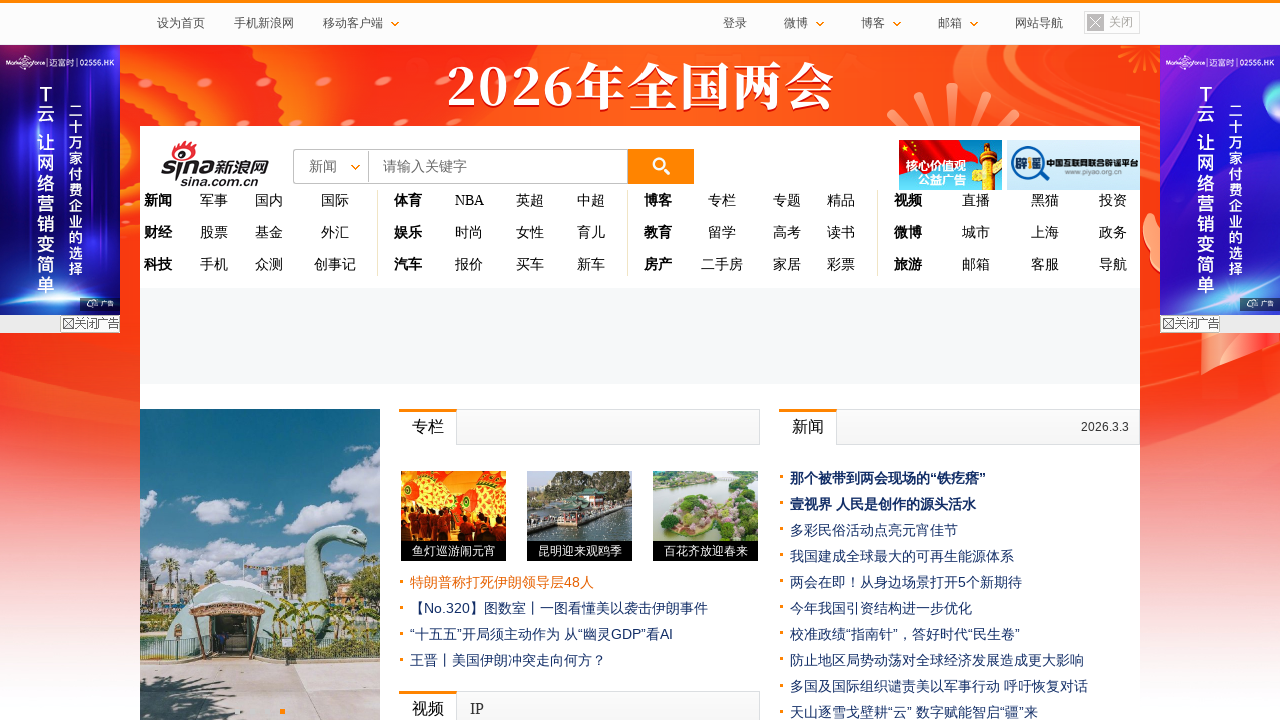

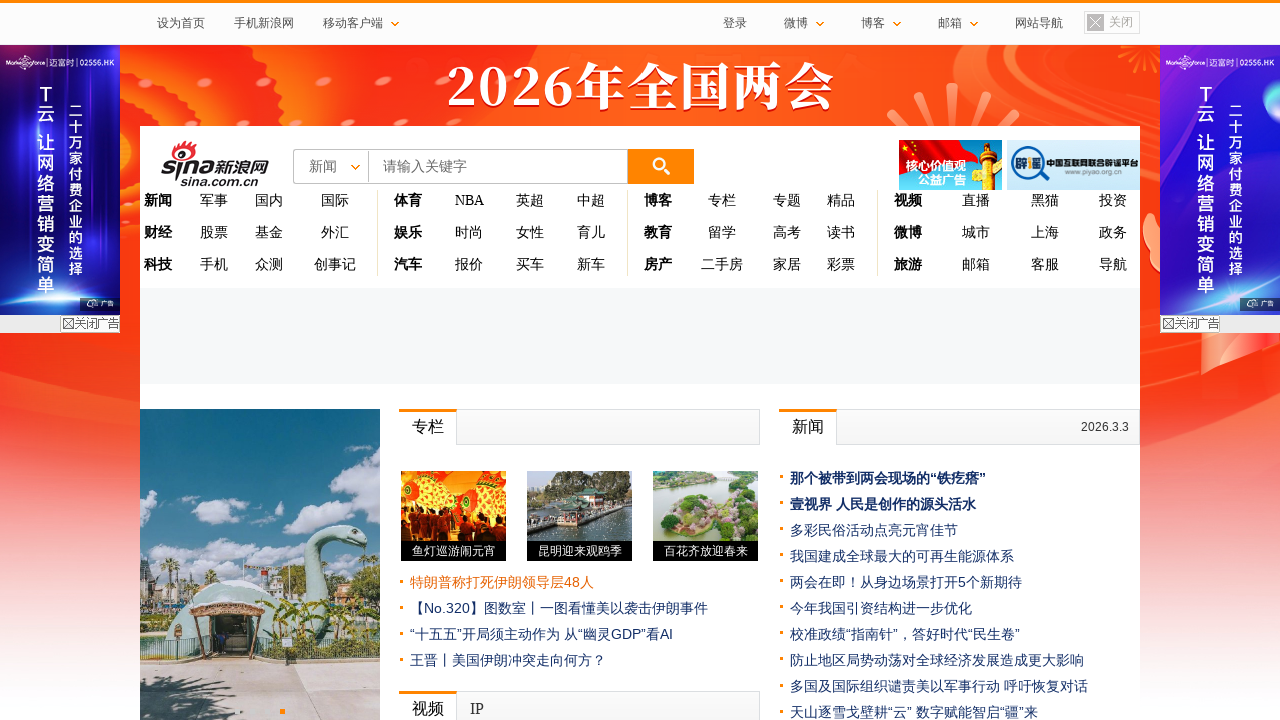